Tests user registration form by filling in first name, last name, phone number, and email fields on a flight booking registration page.

Starting URL: https://stagesflight.com/Account/Register

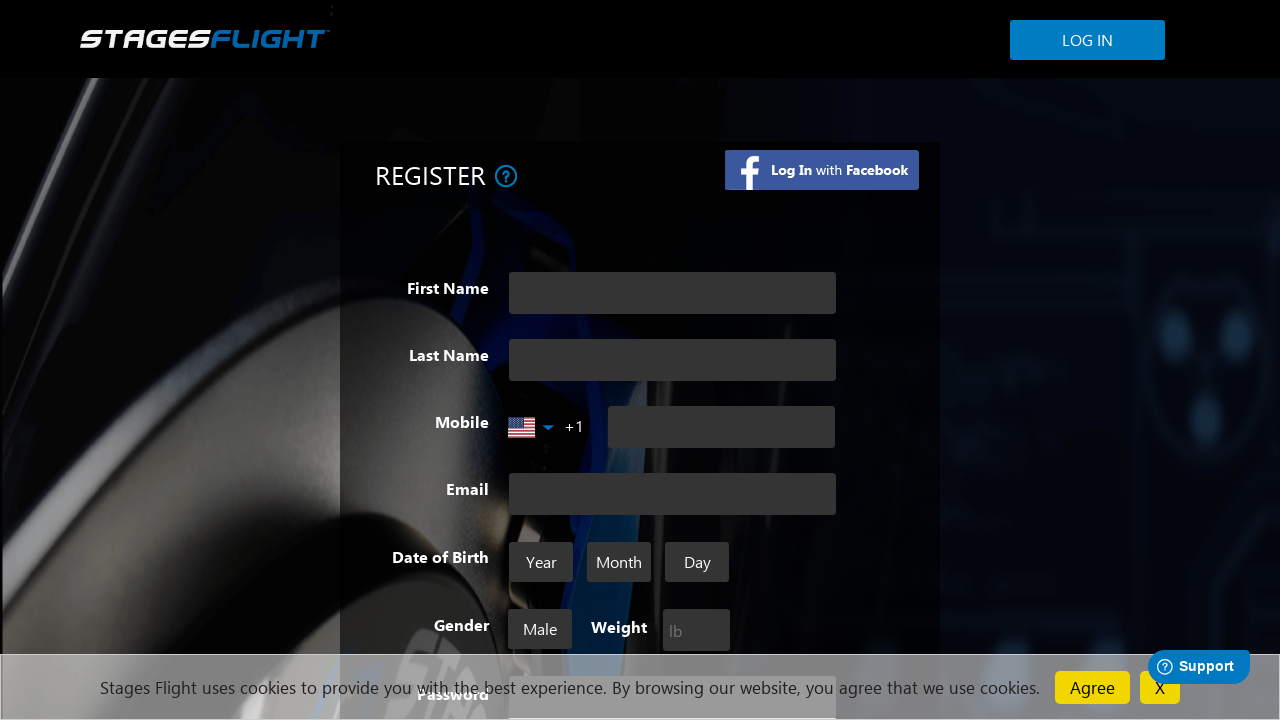

Waited for registration form to load - FirstName field visible
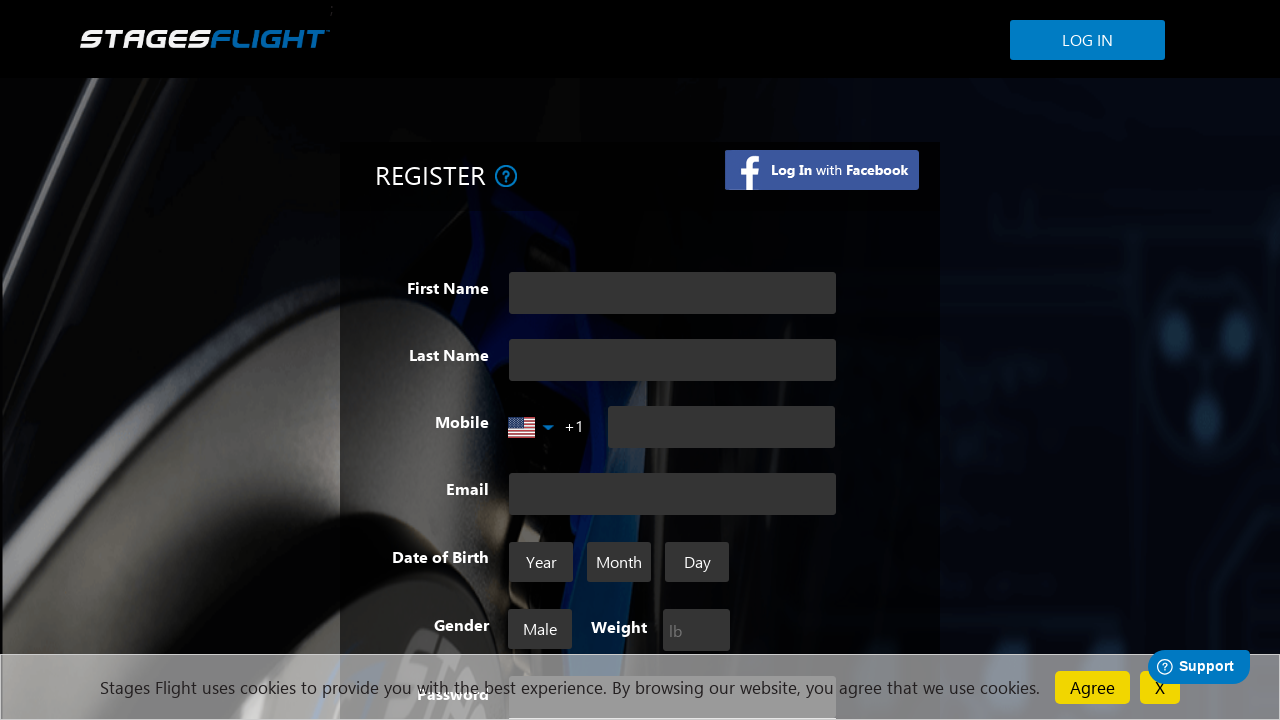

Filled FirstName field with 'Marcus' on input#FirstName
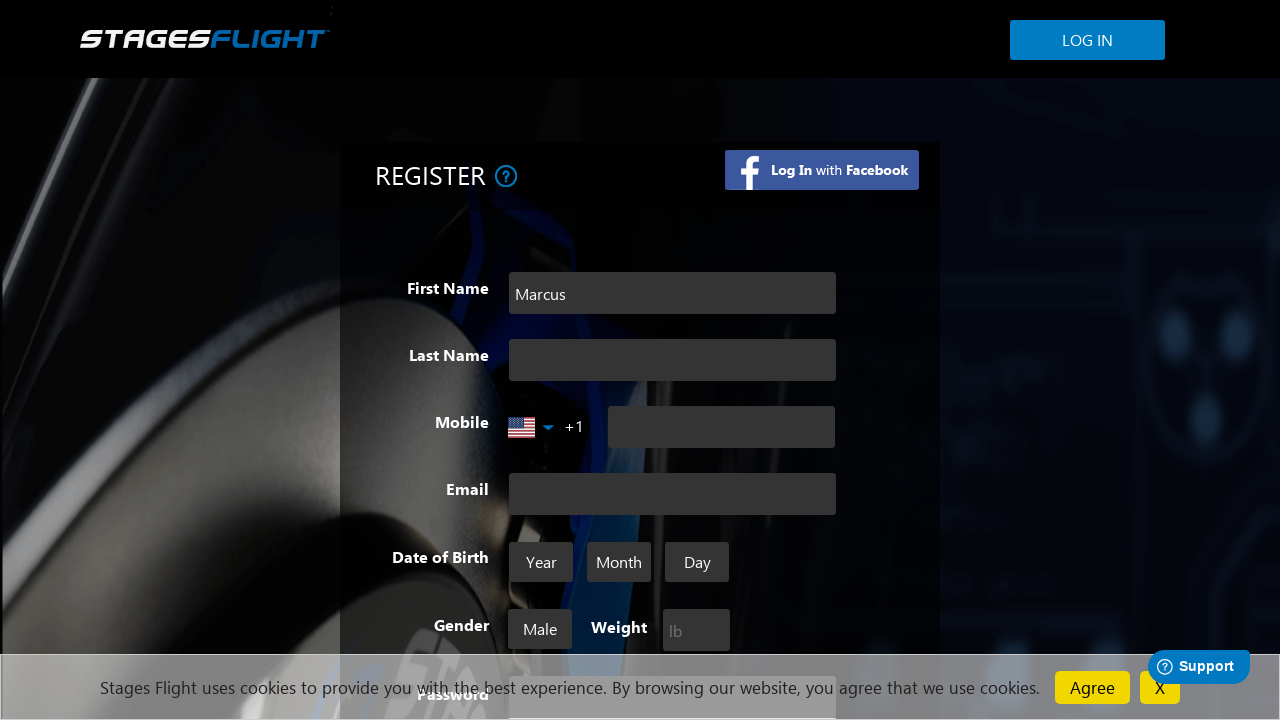

Filled LastName field with 'Thompson' on input#LastName
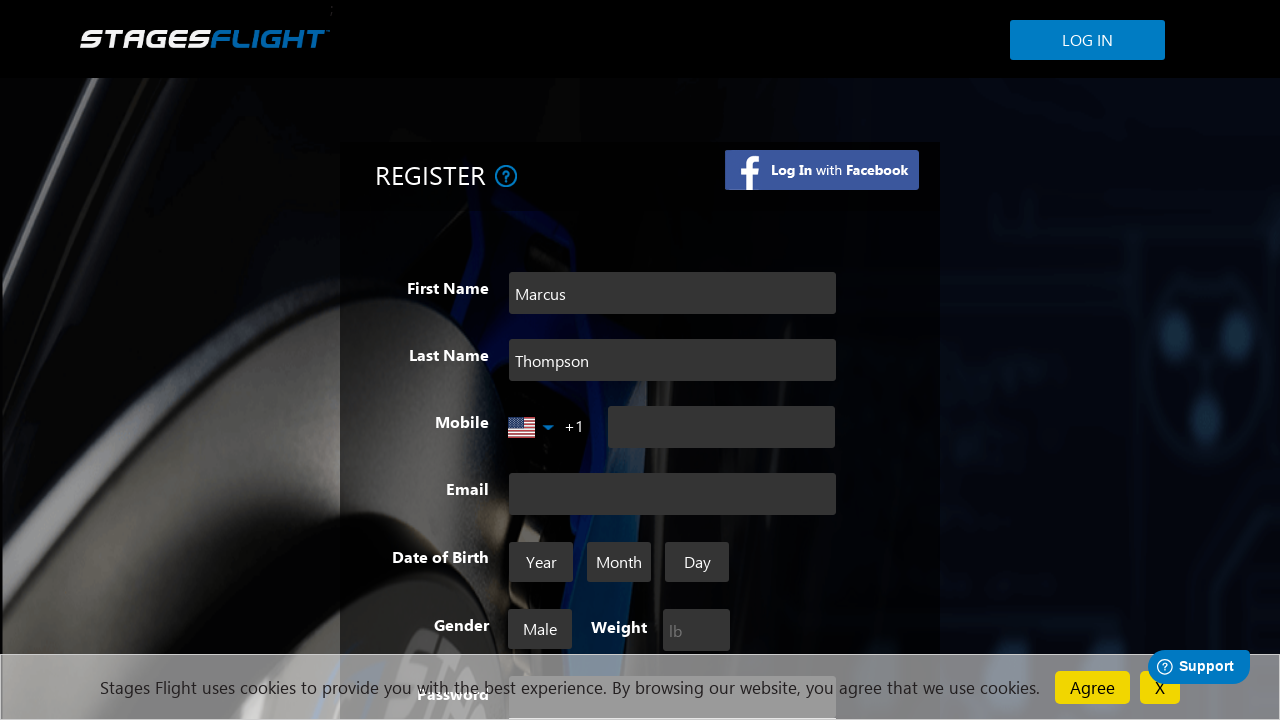

Filled Phone field with '5551234567' on input#Phone
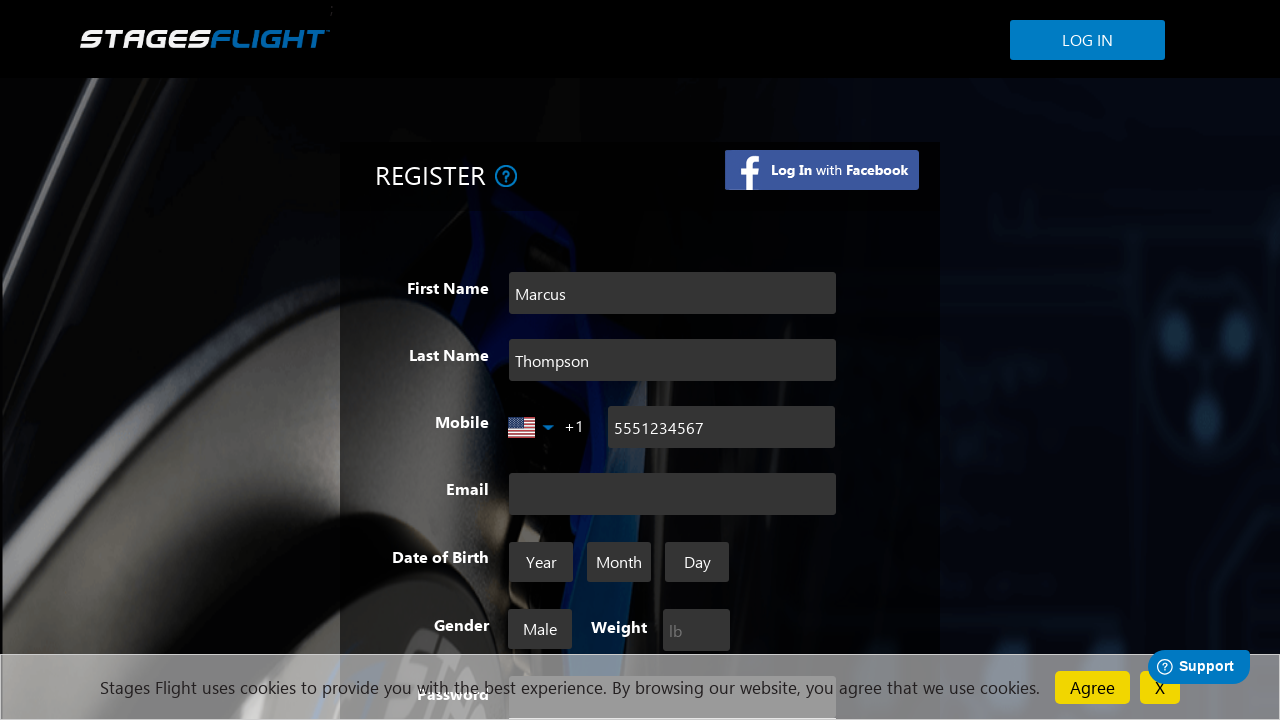

Filled Email field with 'marcus.thompson@example.com' on input#Email
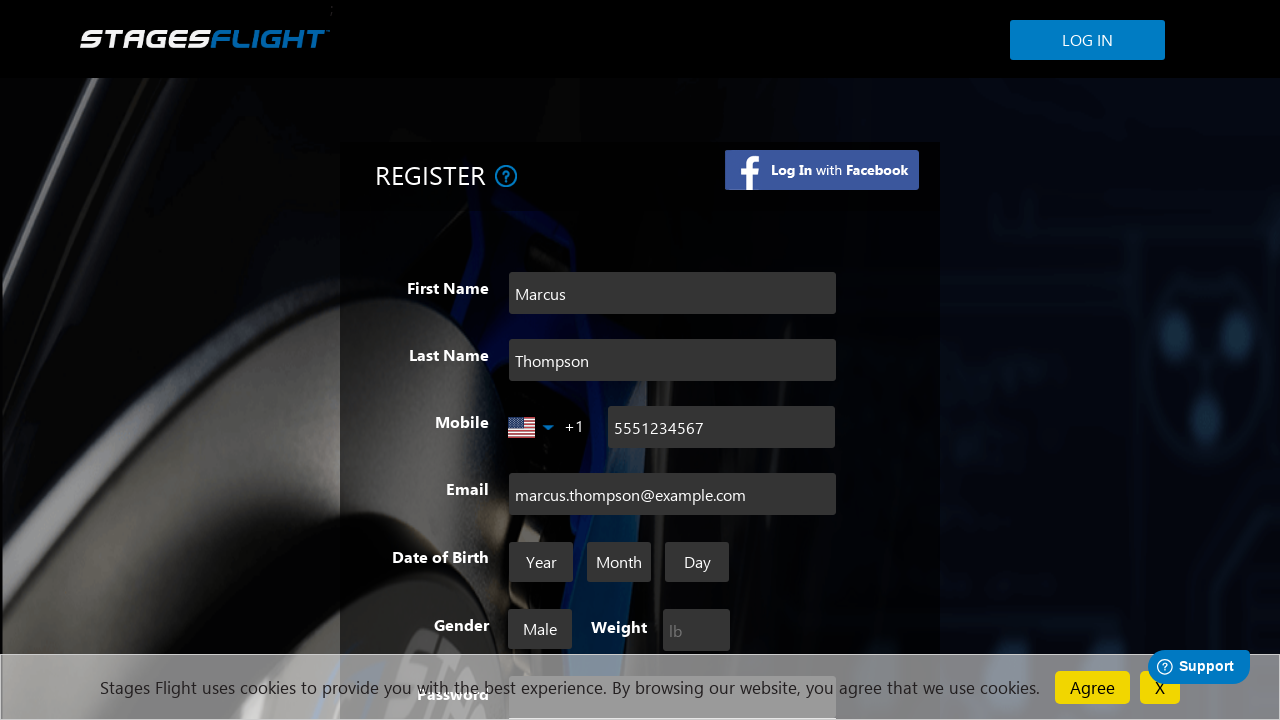

Waited 2000ms to verify form is filled
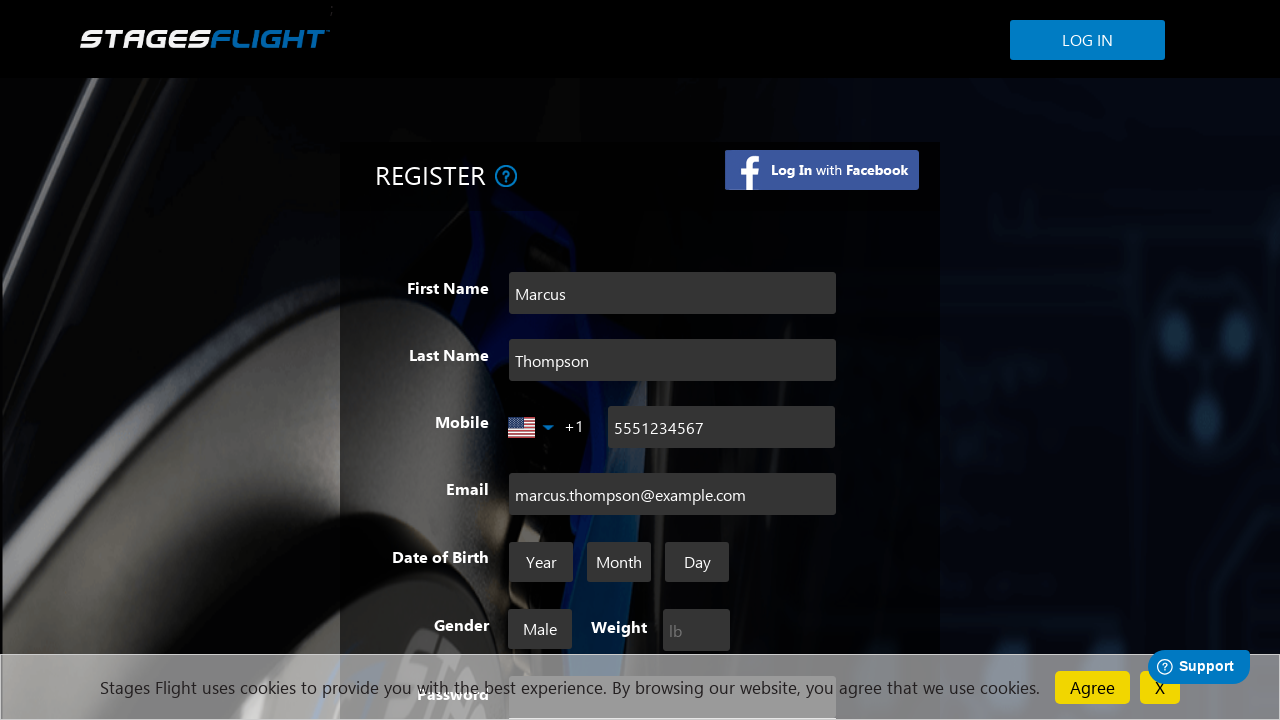

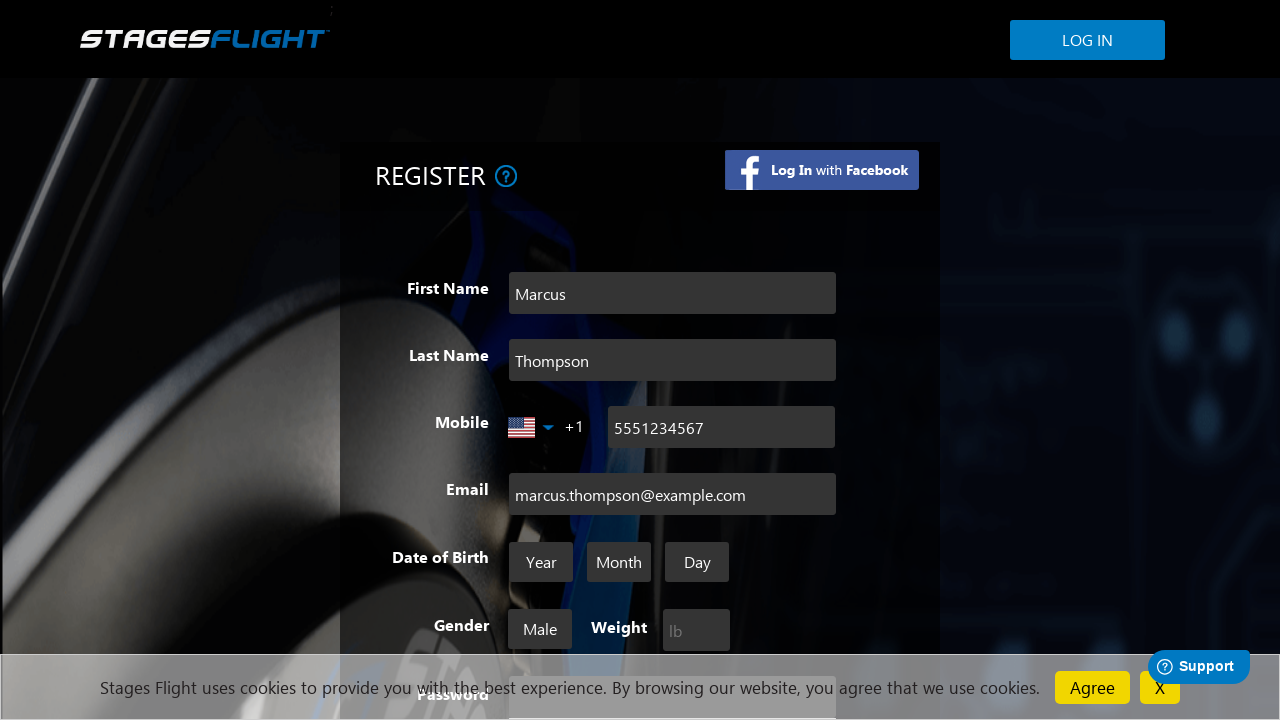